Tests dropdown select functionality by selecting options using visible text and index methods

Starting URL: https://the-internet.herokuapp.com/dropdown

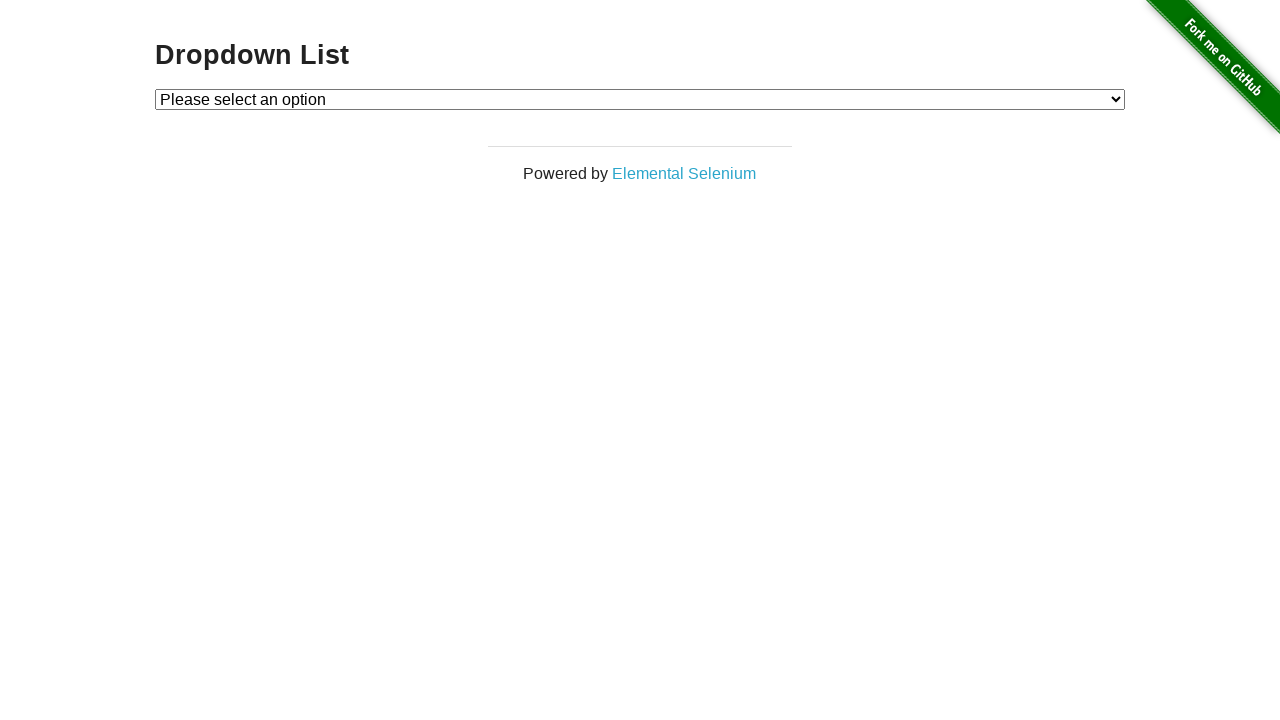

Selected 'Option 2' from dropdown by visible text on #dropdown
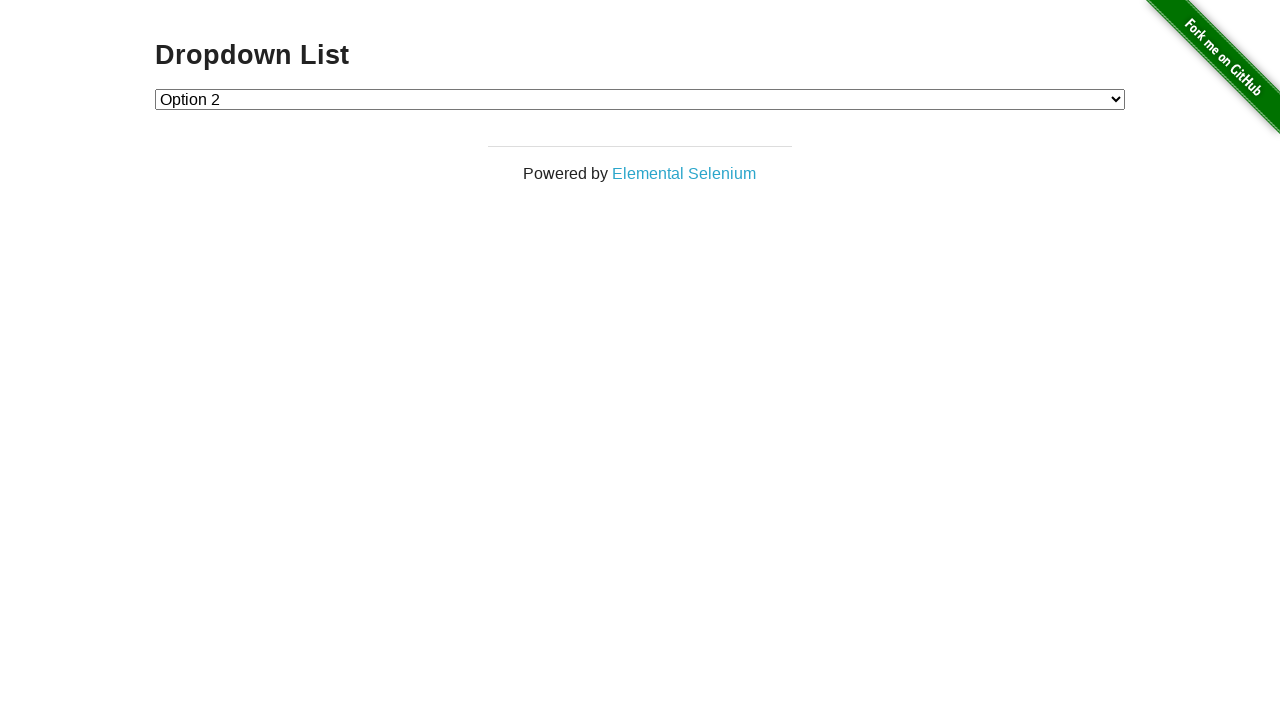

Selected 'Option 1' from dropdown by visible text on #dropdown
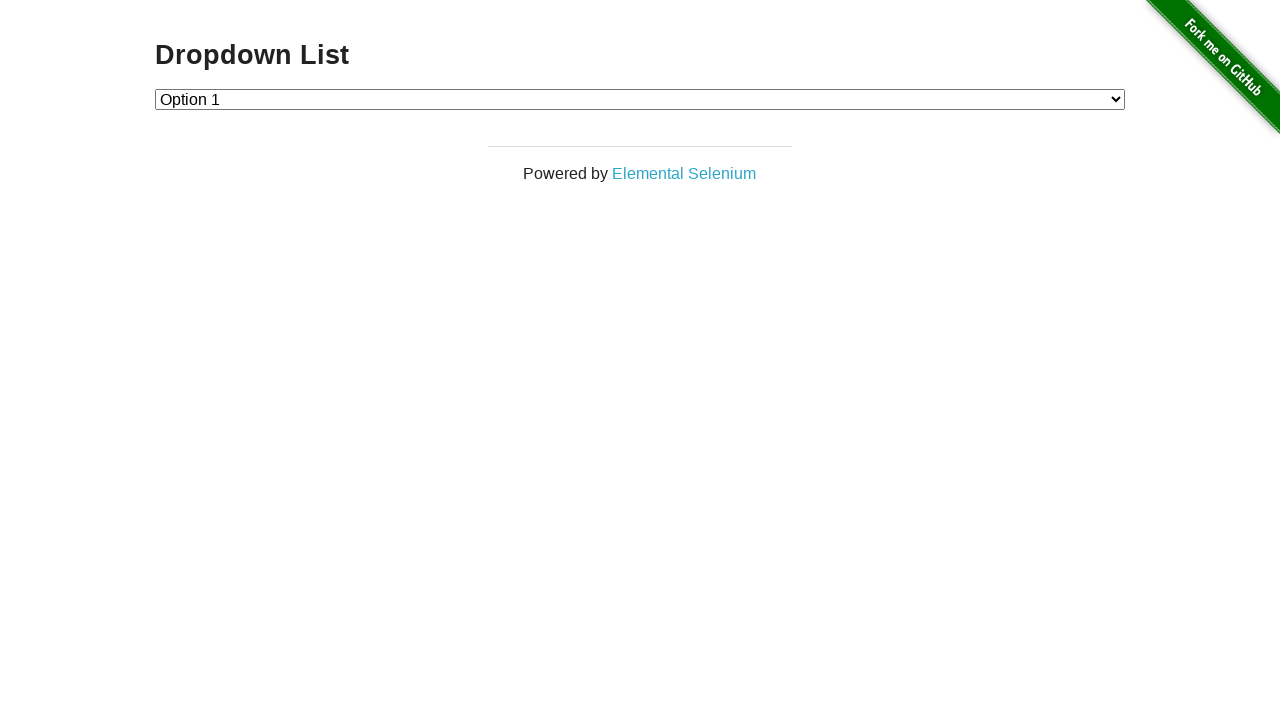

Selected option by index 1 from dropdown on #dropdown
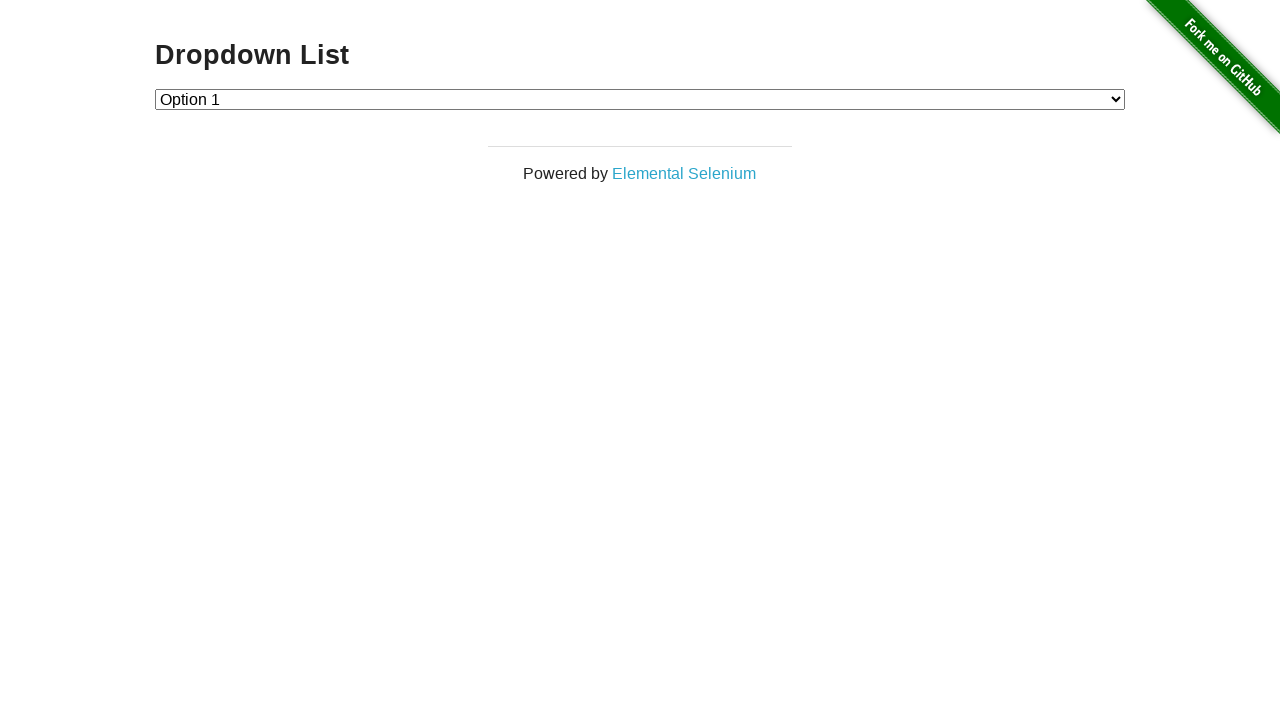

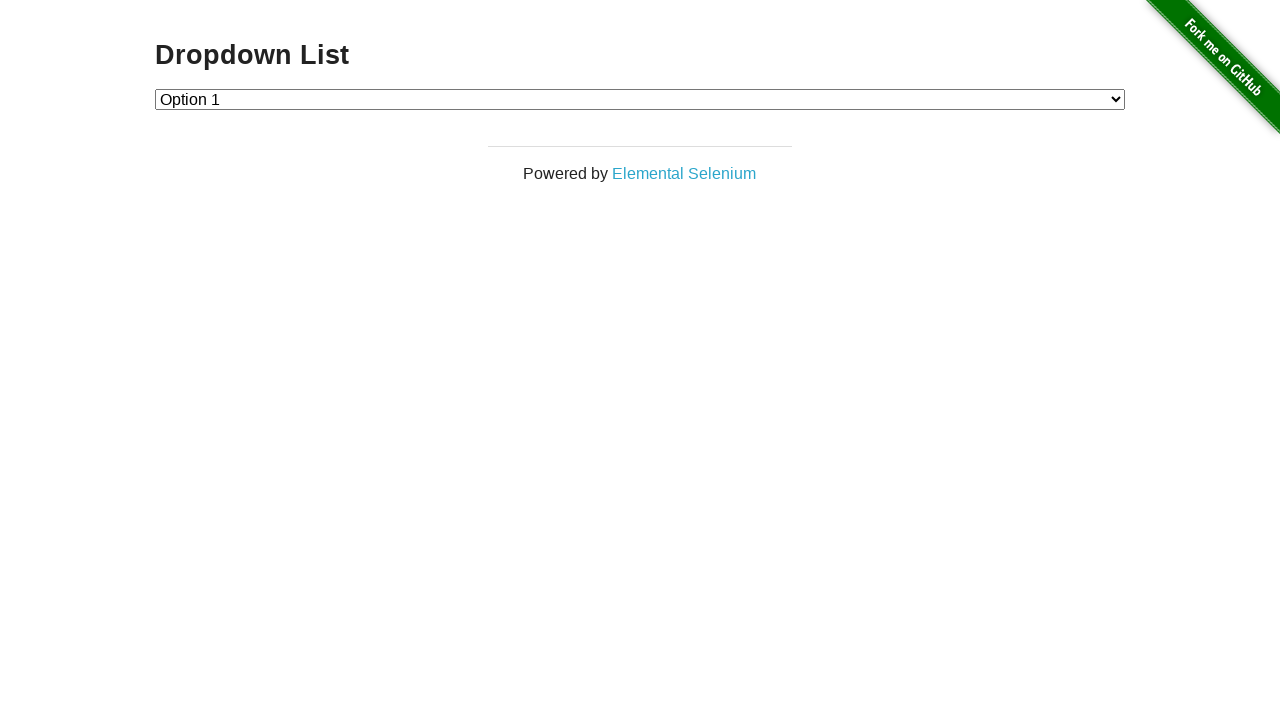